Tests clicking a button and waiting for a paragraph element to become visible on a wait demonstration page

Starting URL: https://testeroprogramowania.github.io/selenium/wait.html

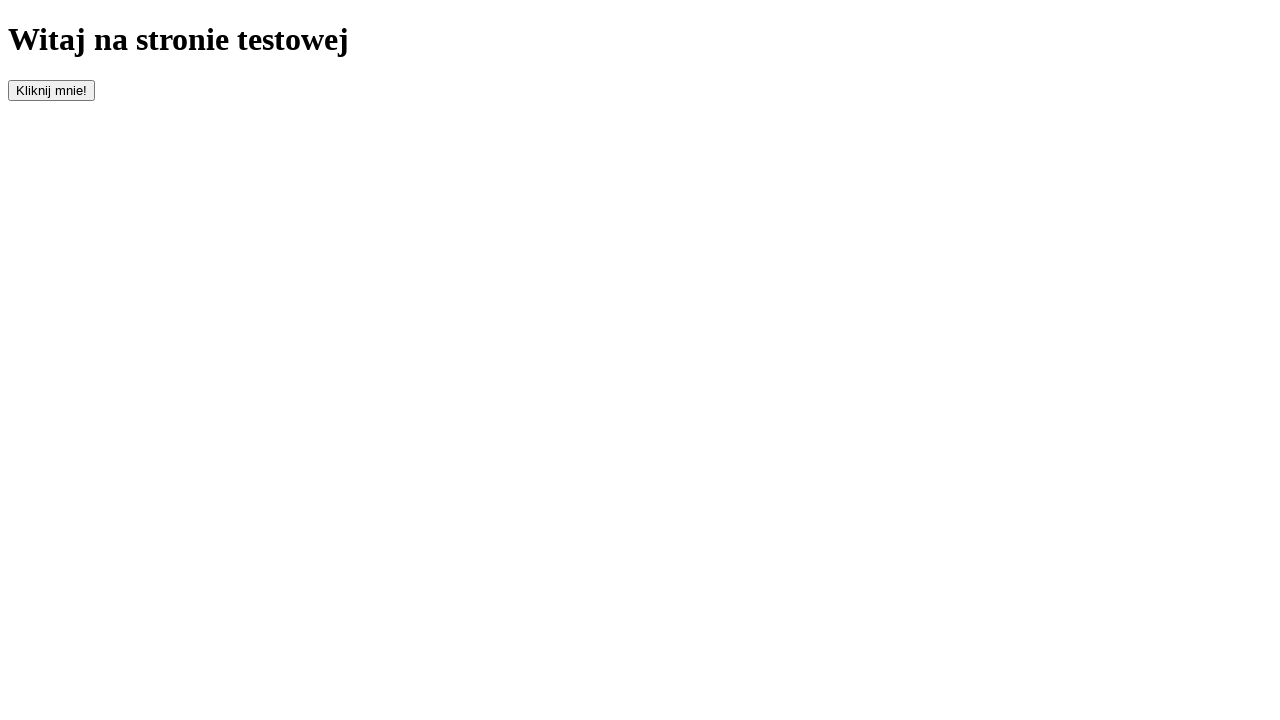

Navigated to wait demonstration page
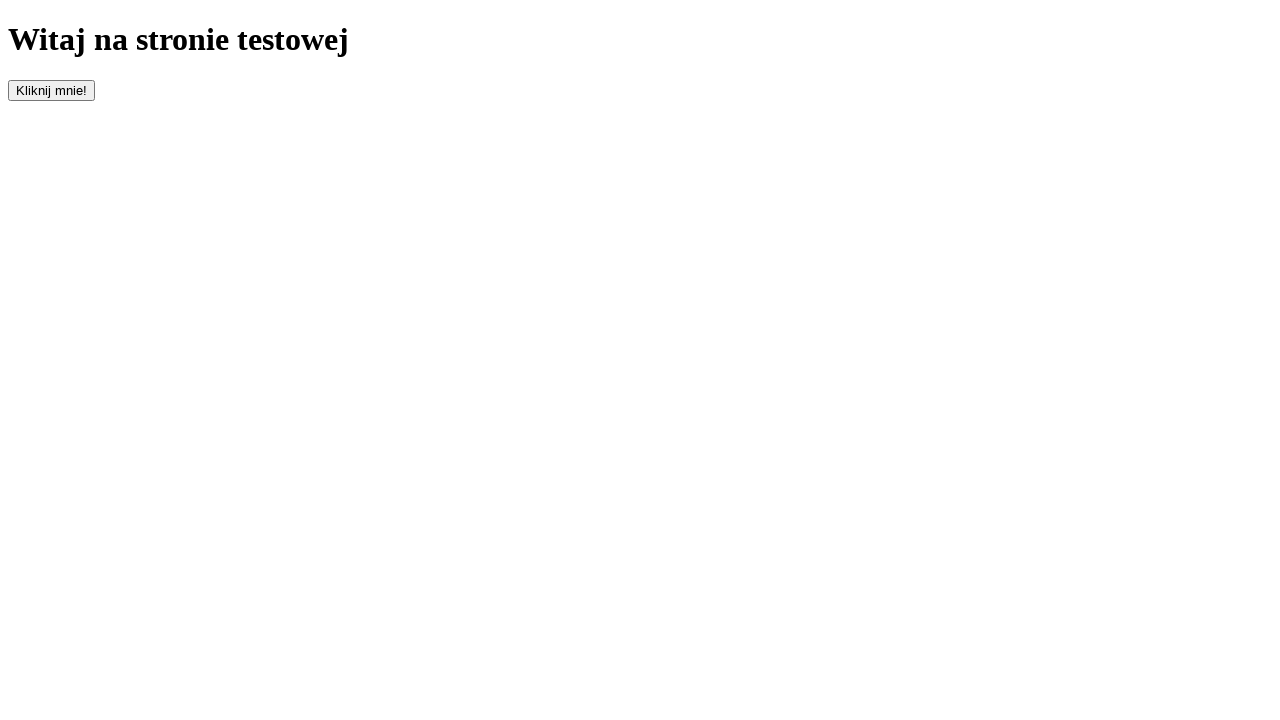

Clicked the button to trigger element appearance at (52, 90) on #clickOnMe
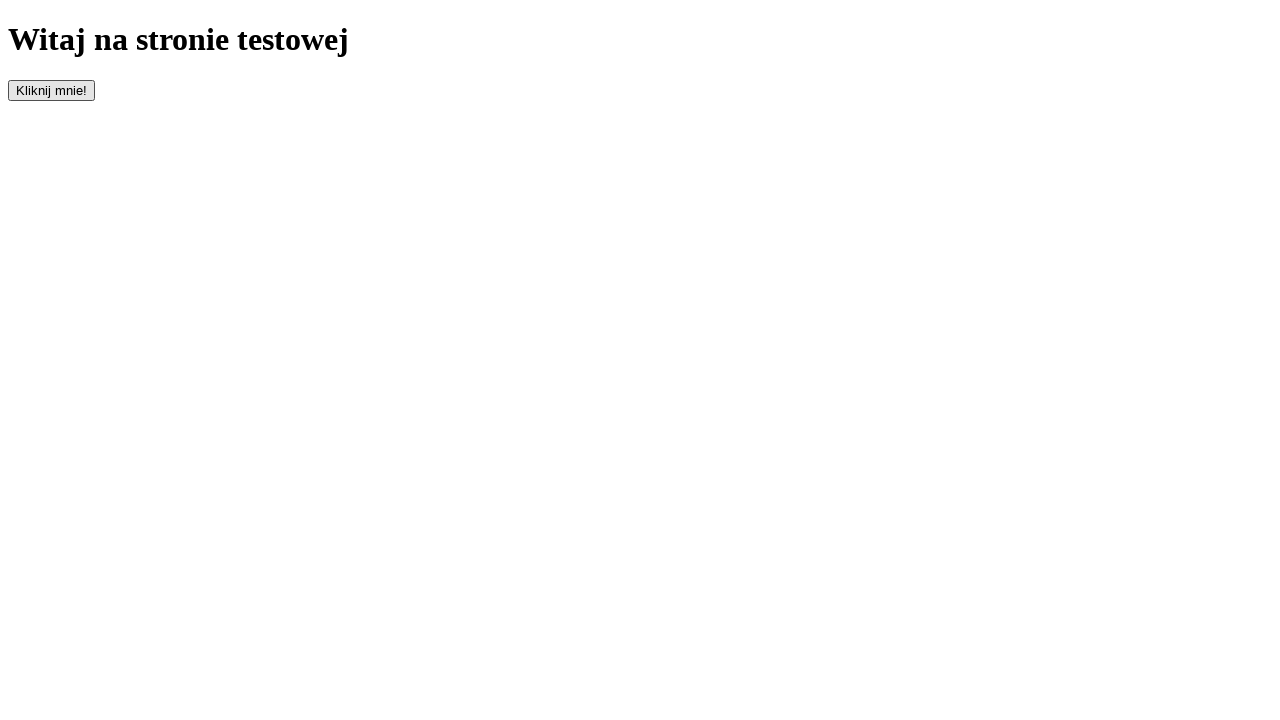

Paragraph element became visible
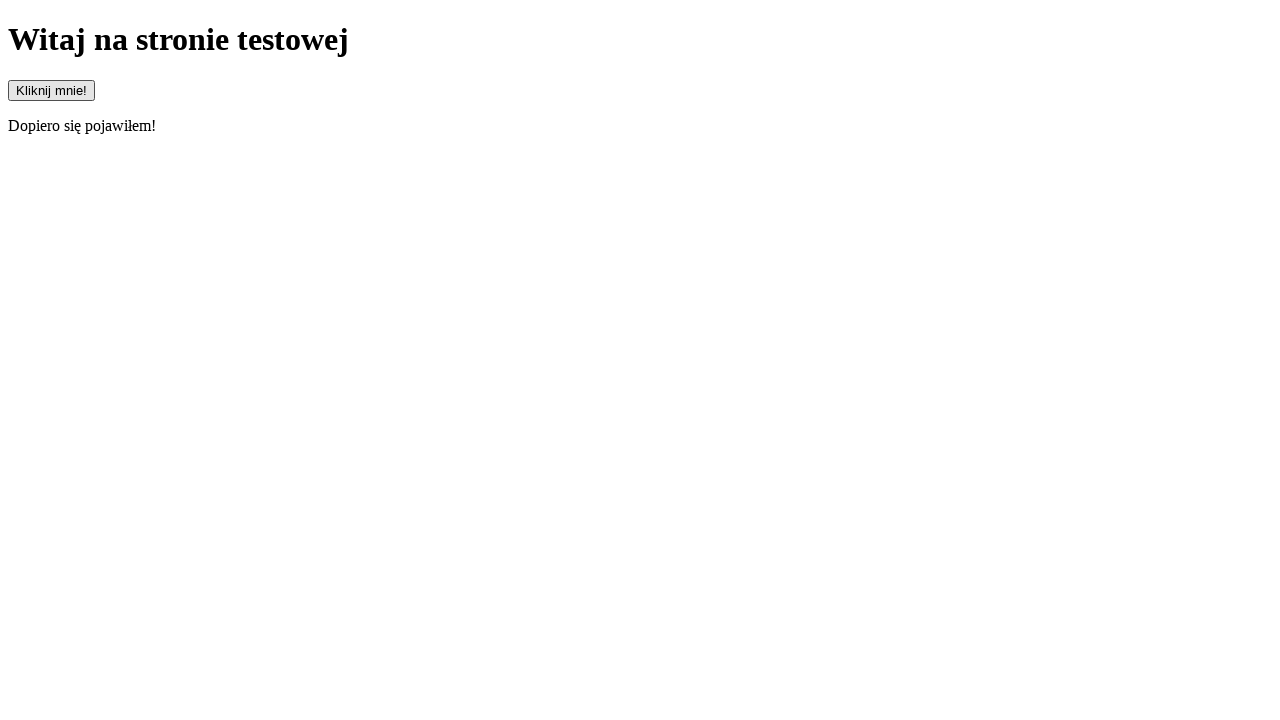

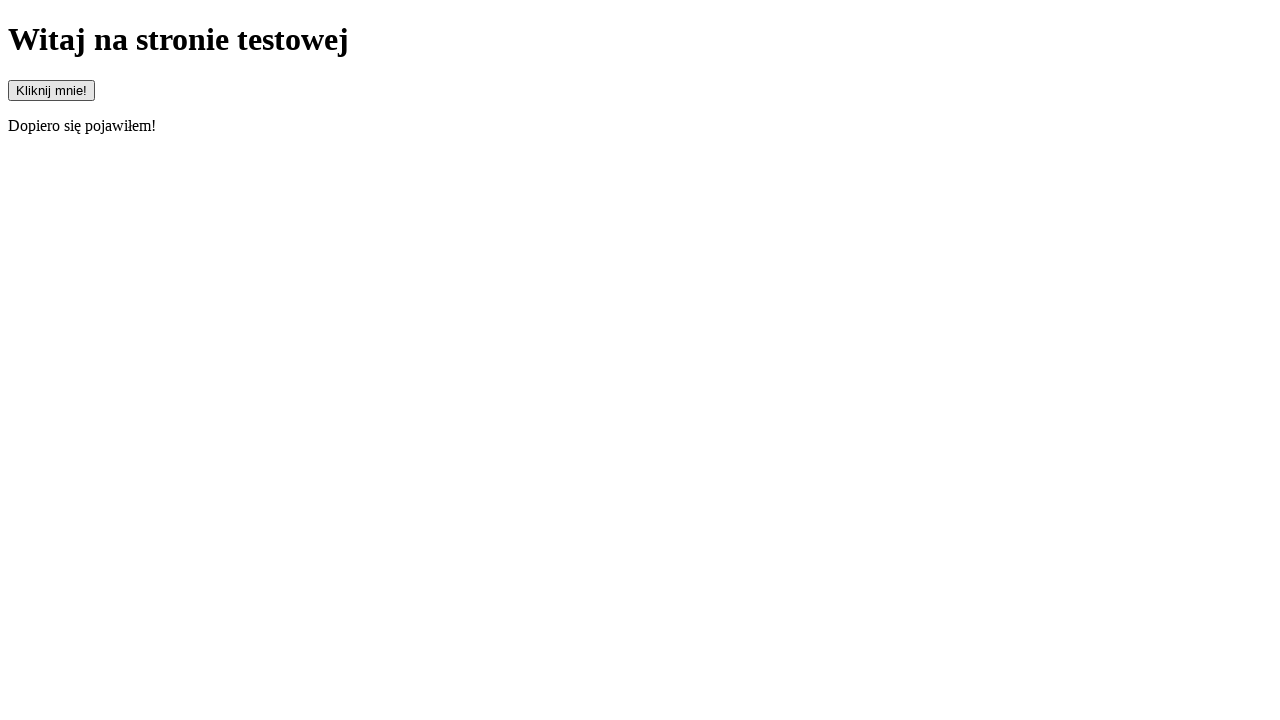